Tests checkbox selection and element enabled/disabled states on a flight booking practice page by clicking a Senior Citizen discount checkbox, verifying its selection state, and clicking the round trip radio button to check if a date field becomes enabled.

Starting URL: https://rahulshettyacademy.com/dropdownsPractise/

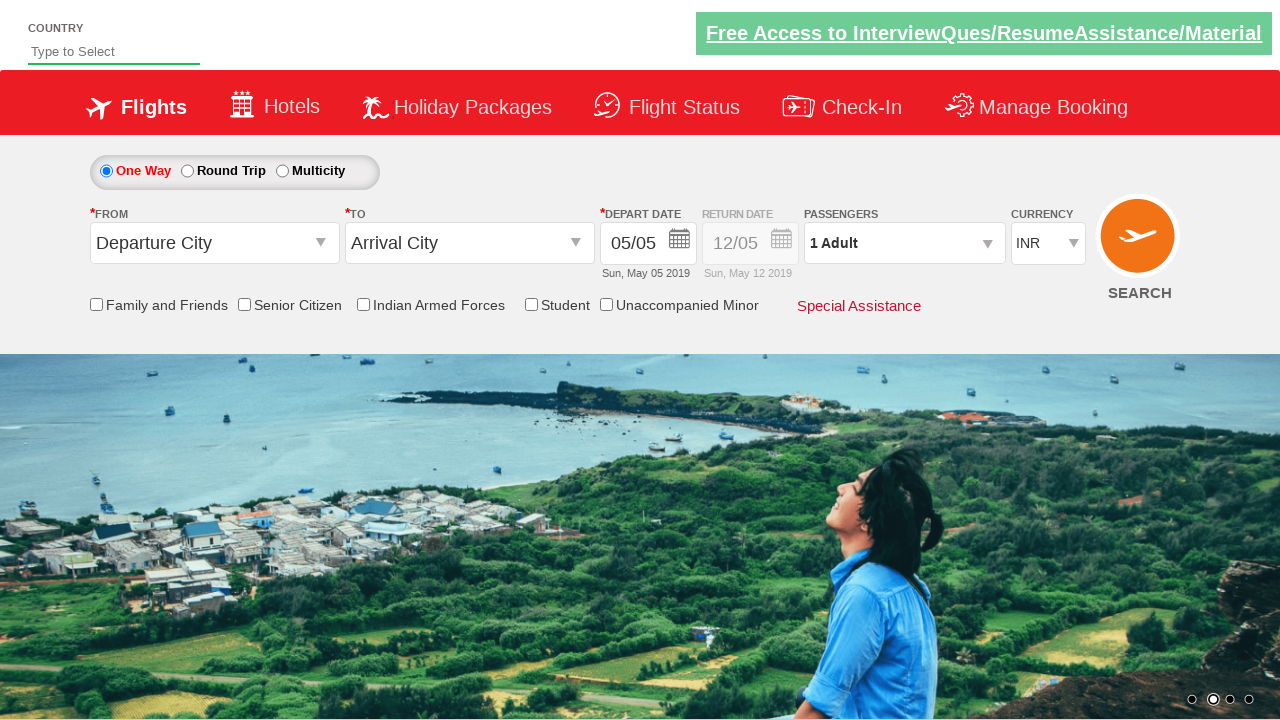

Located Senior Citizen discount checkbox element
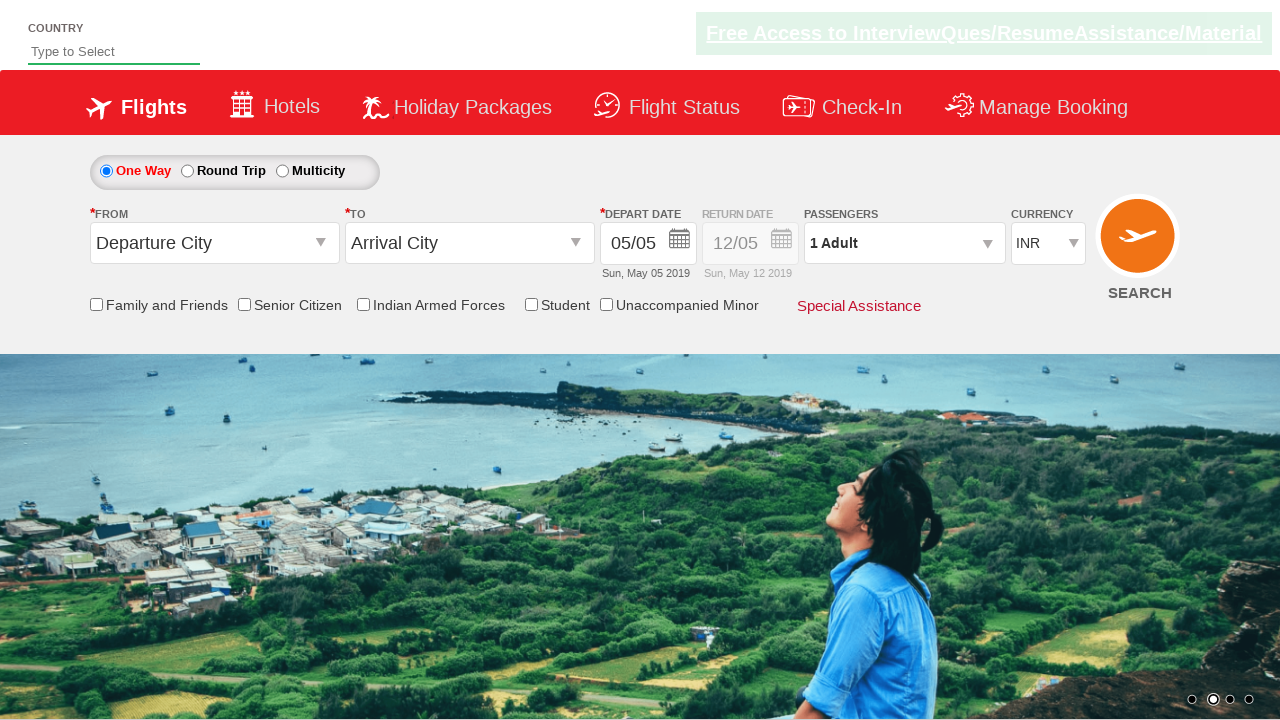

Verified Senior Citizen discount checkbox is not initially selected
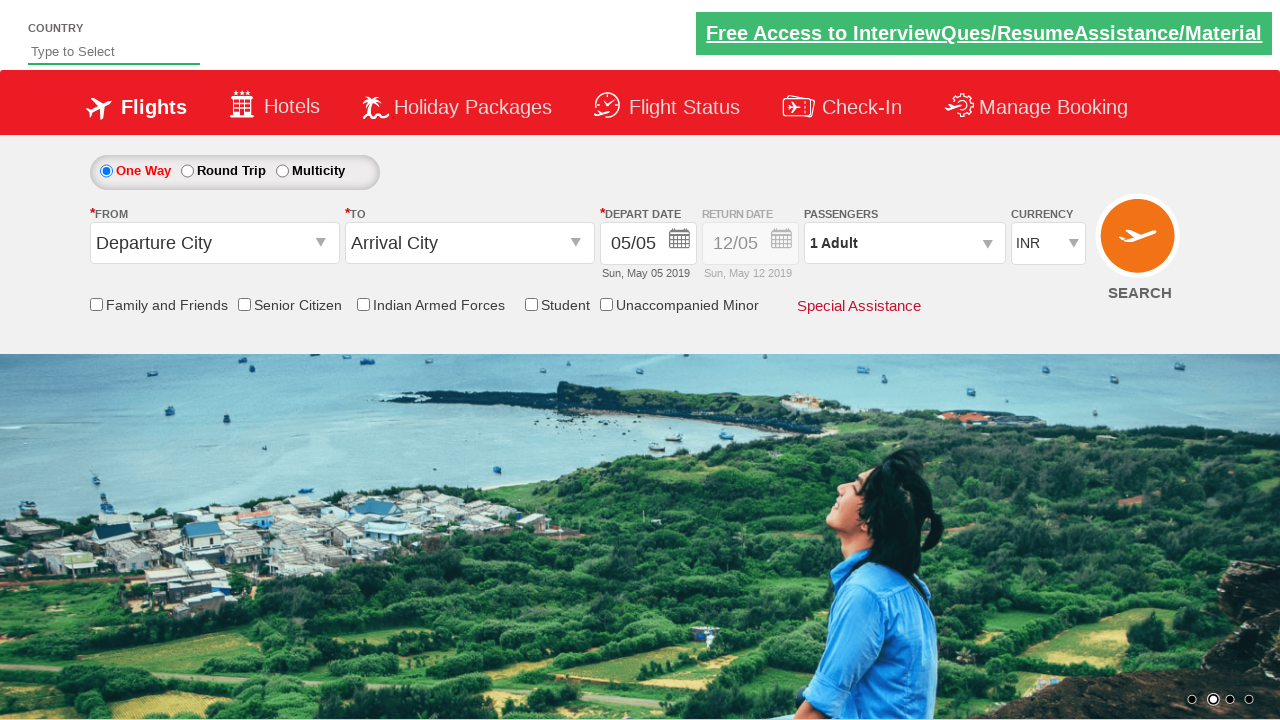

Clicked Senior Citizen discount checkbox at (244, 304) on input[id*='SeniorCitizenDiscount']
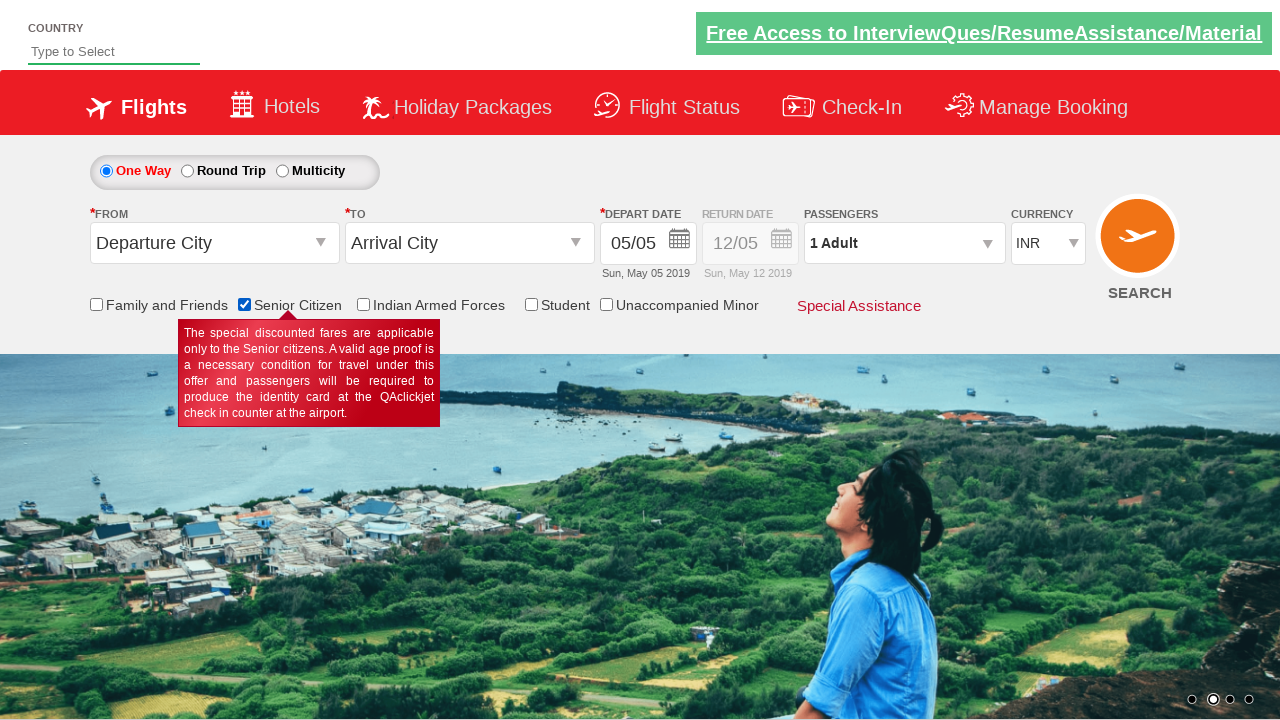

Verified Senior Citizen discount checkbox is now selected
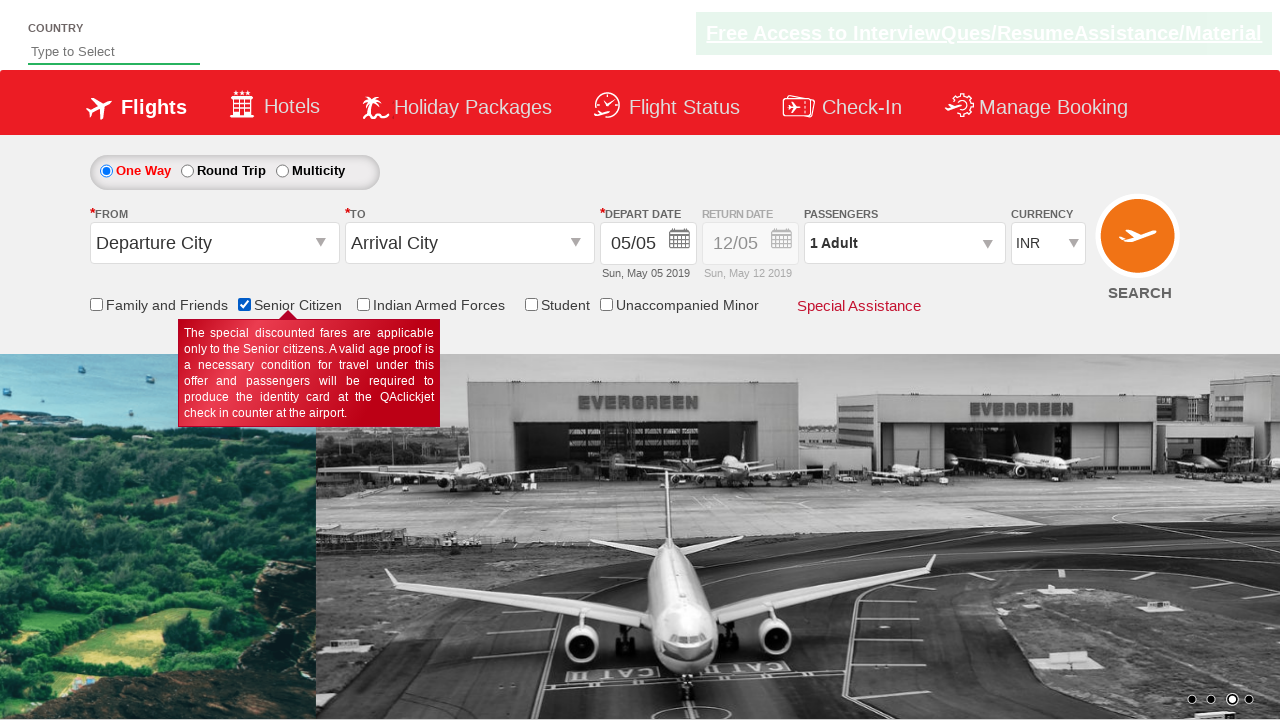

Clicked Round Trip radio button at (187, 171) on #ctl00_mainContent_rbtnl_Trip_1
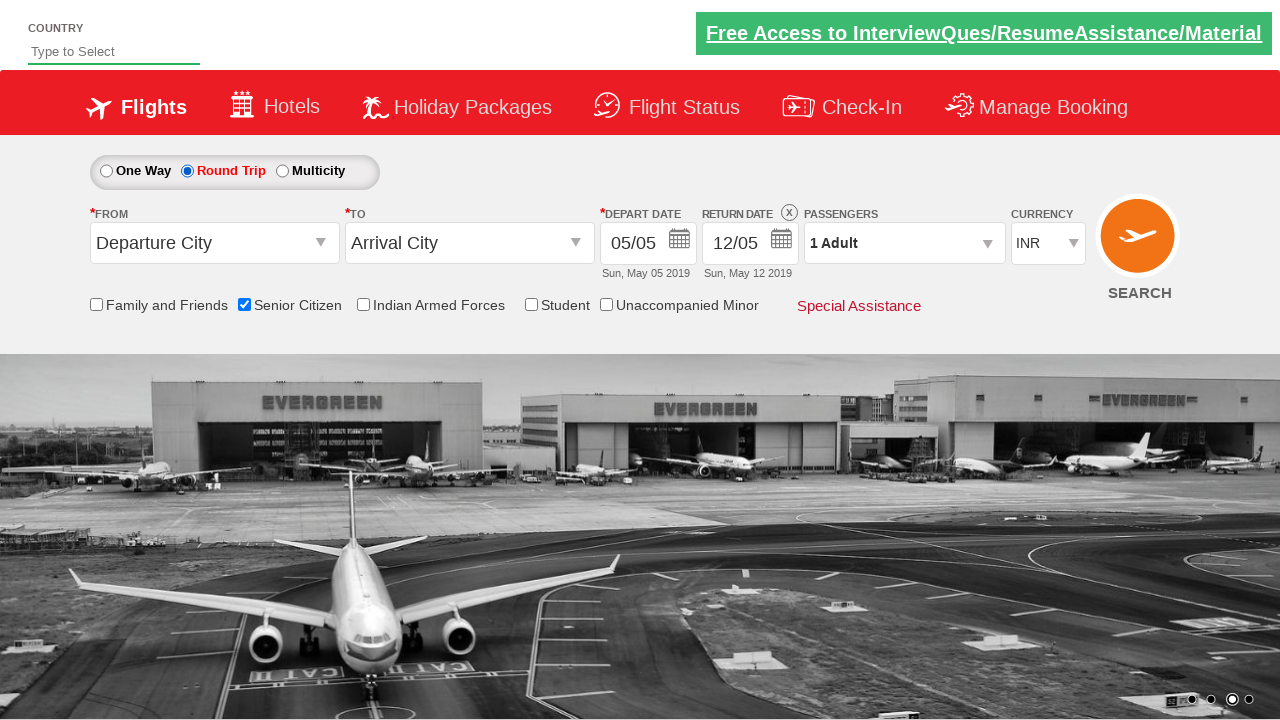

Return date section became visible
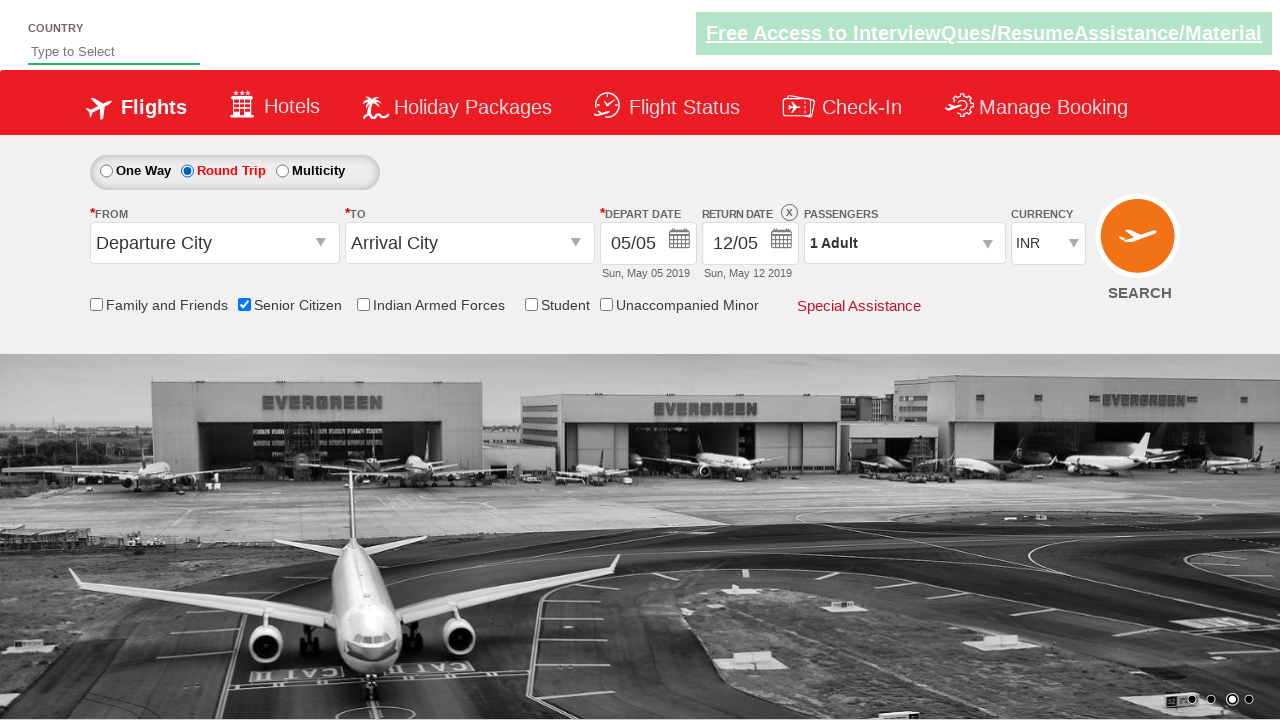

Retrieved return date section style attribute
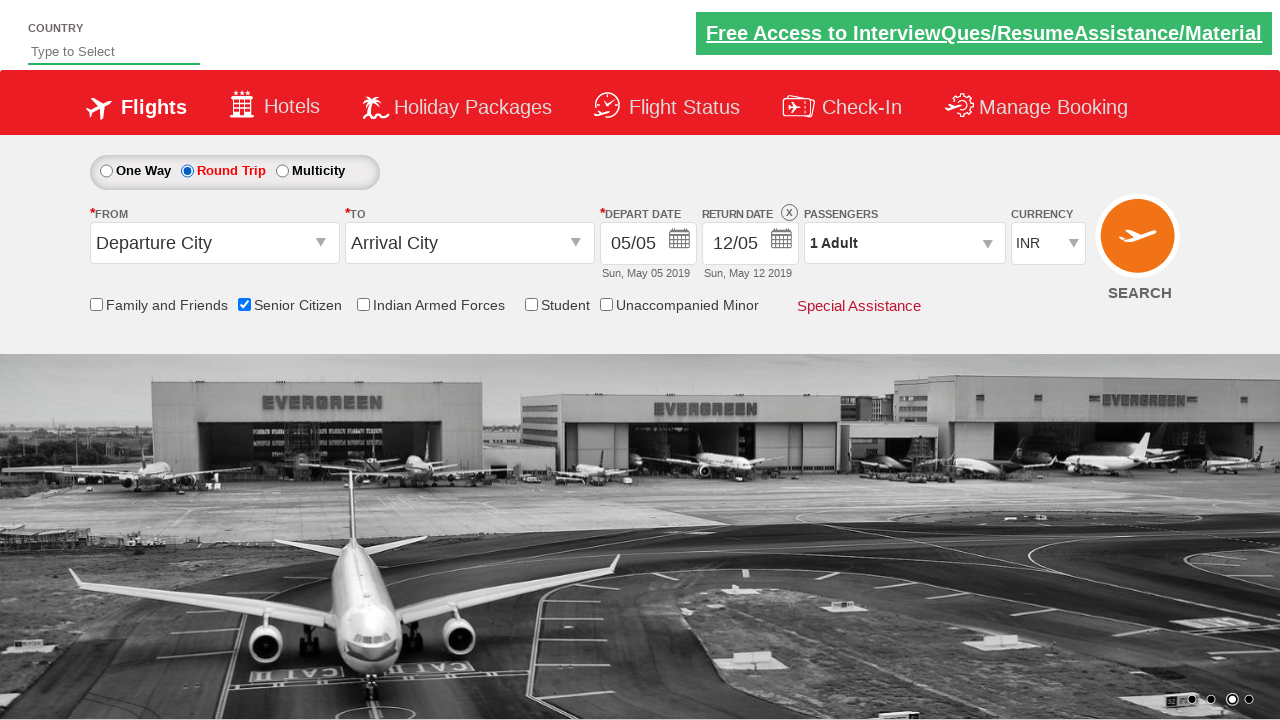

Verified return date section is enabled with opacity: 1
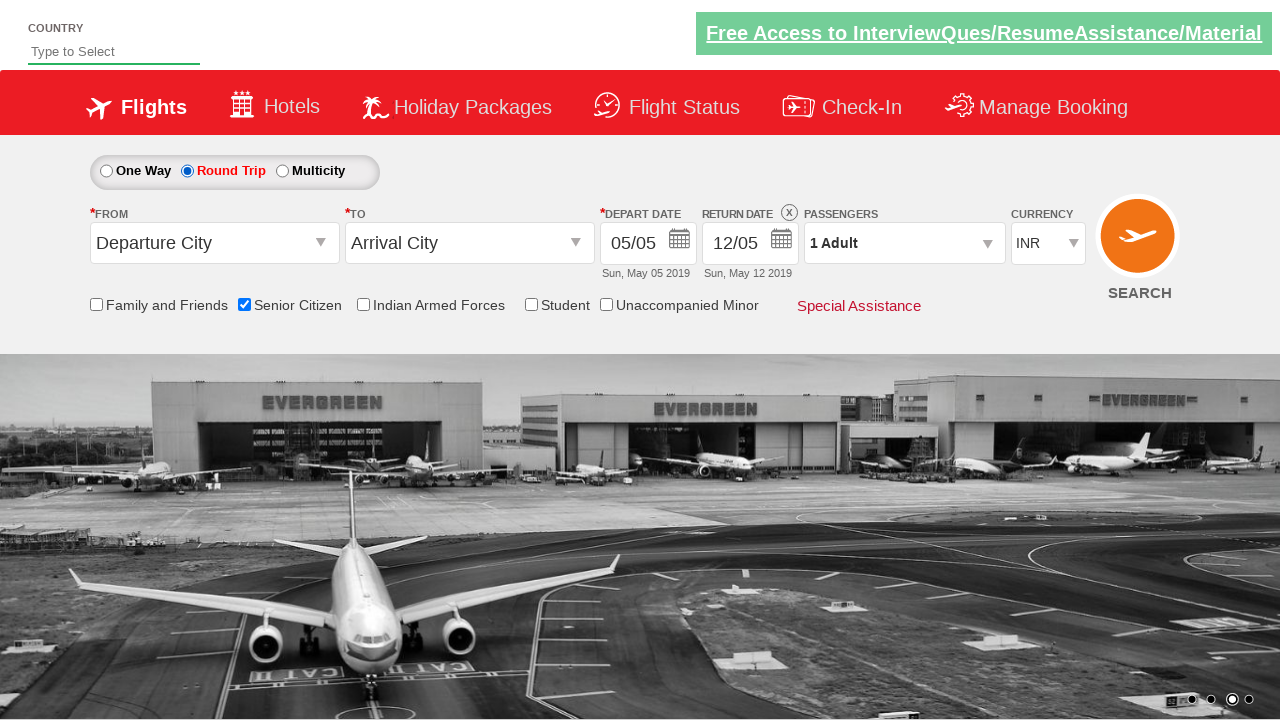

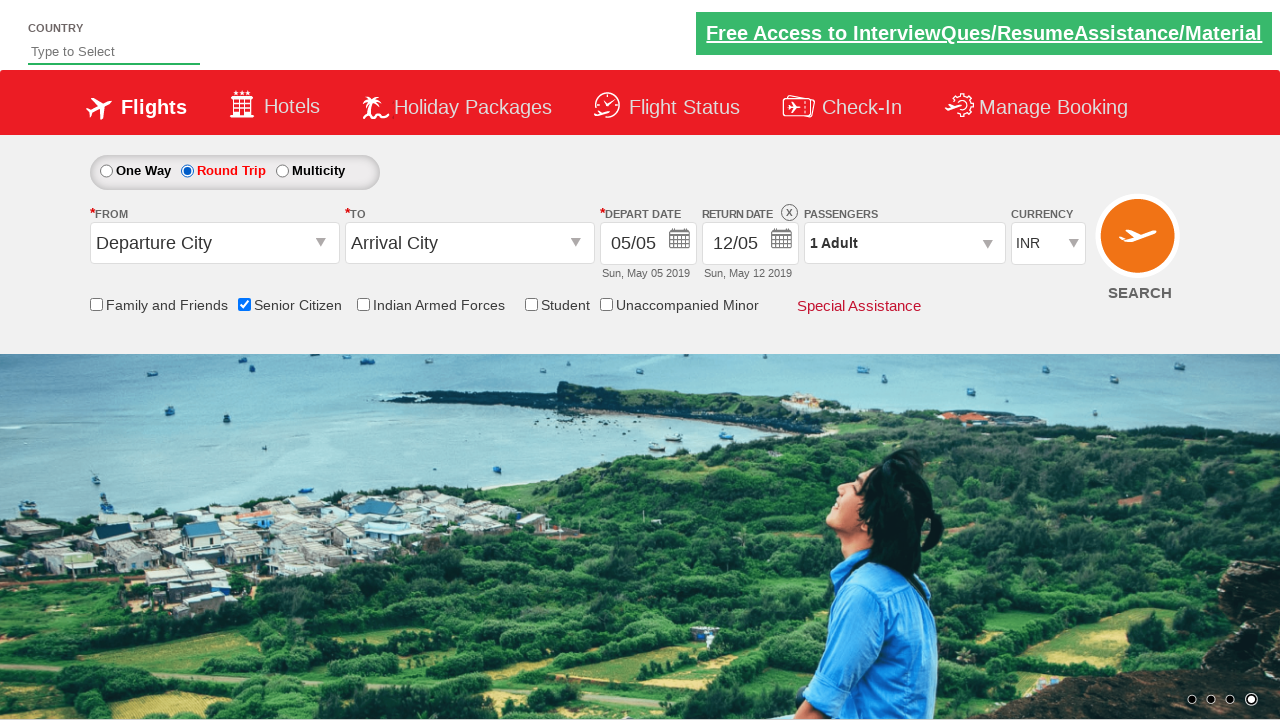